Tests multiple checkbox selection by finding all checkboxes with a specific class and clicking on Option-3 and Option-4

Starting URL: http://syntaxprojects.com/basic-checkbox-demo.php

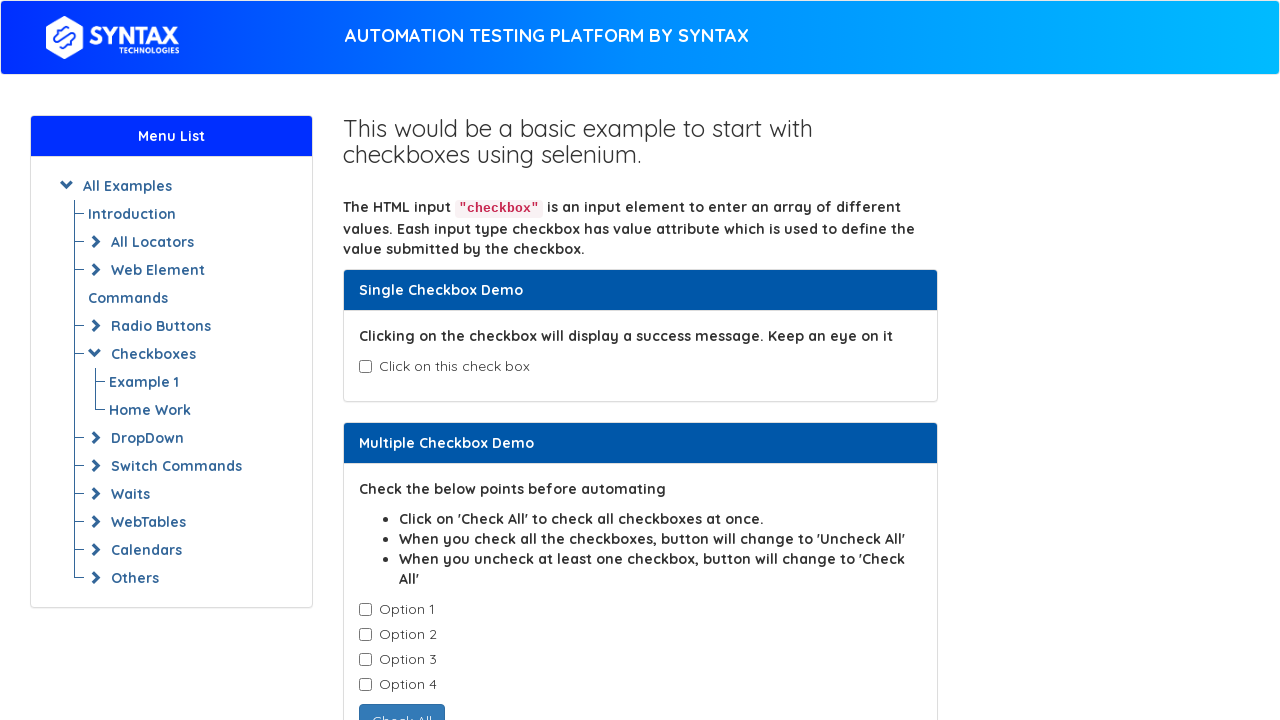

Navigated to basic checkbox demo page
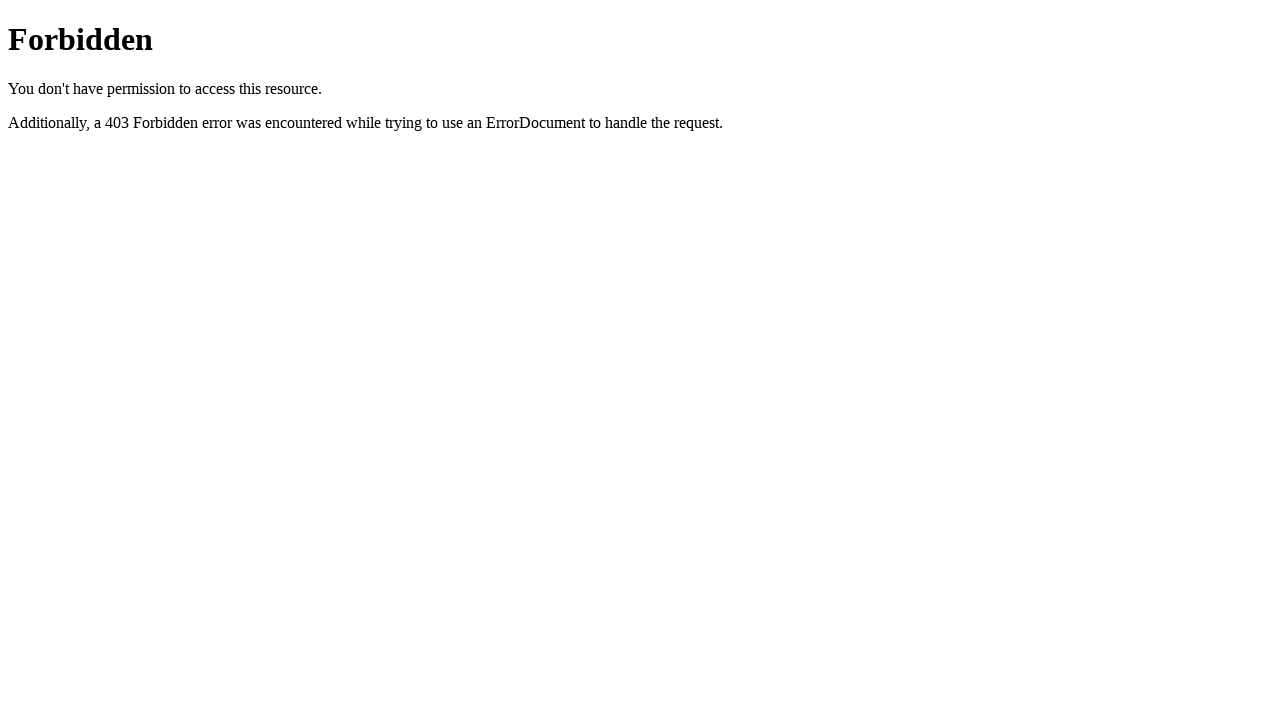

Located all checkboxes with class 'cb1-element'
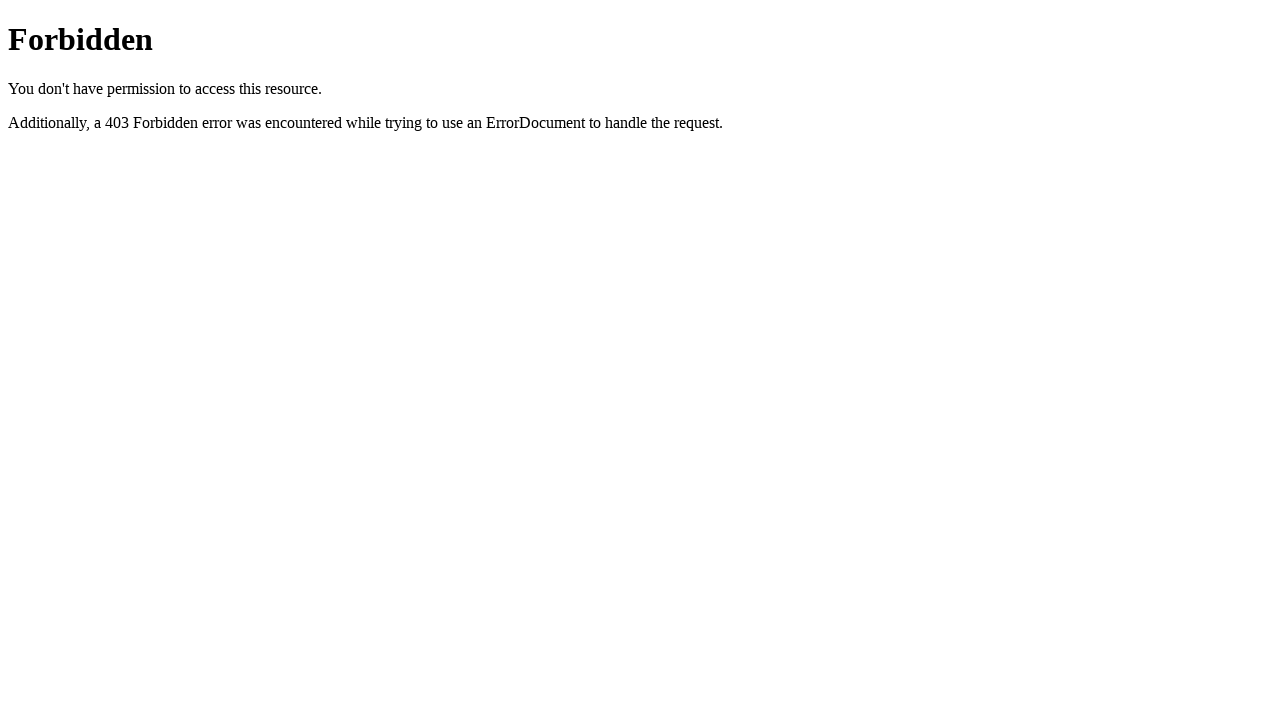

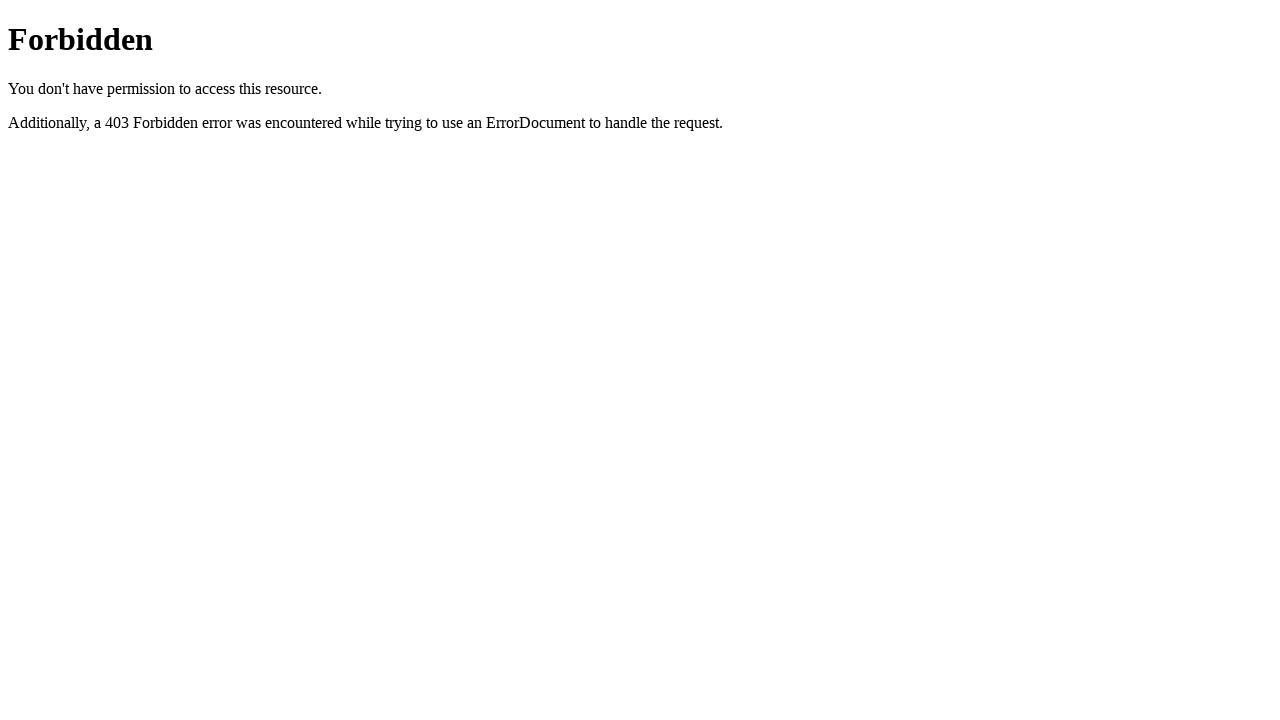